Tests editing a record in a web table by clicking edit button and updating all fields in the form

Starting URL: https://demoqa.com/webtables

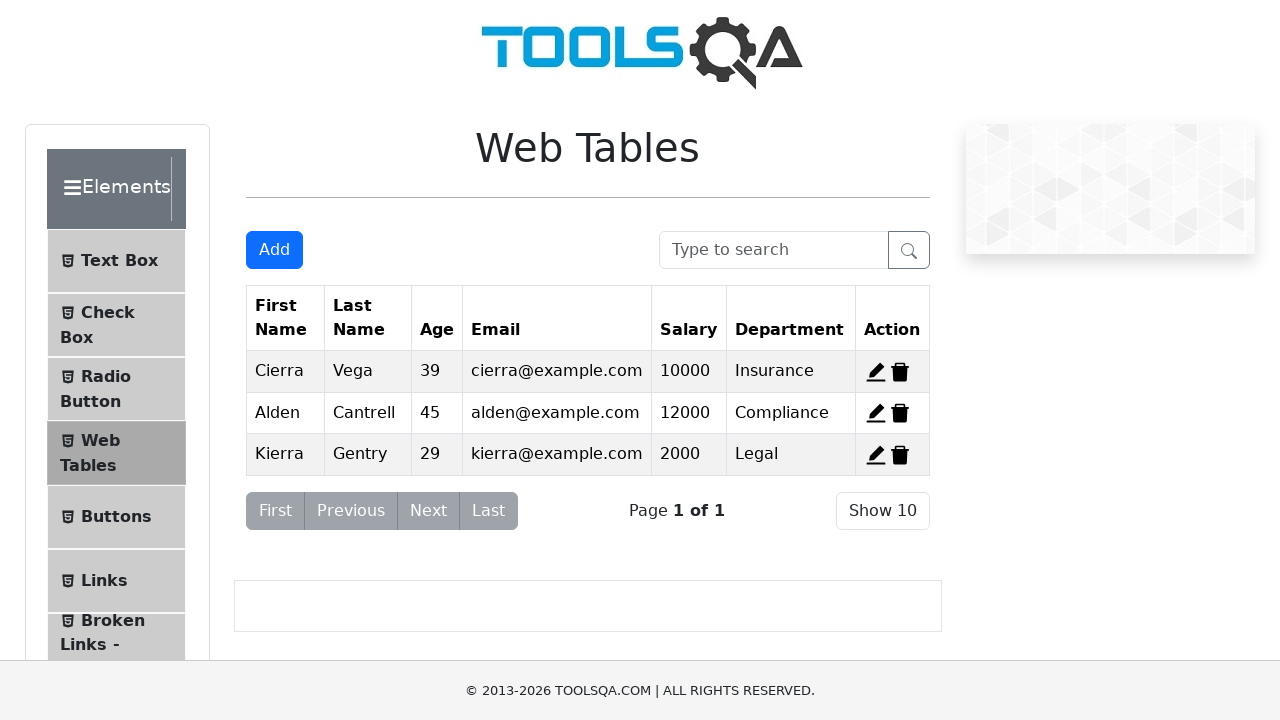

Clicked edit button for first record in web table at (876, 372) on xpath=//*[@id="edit-record-1"]
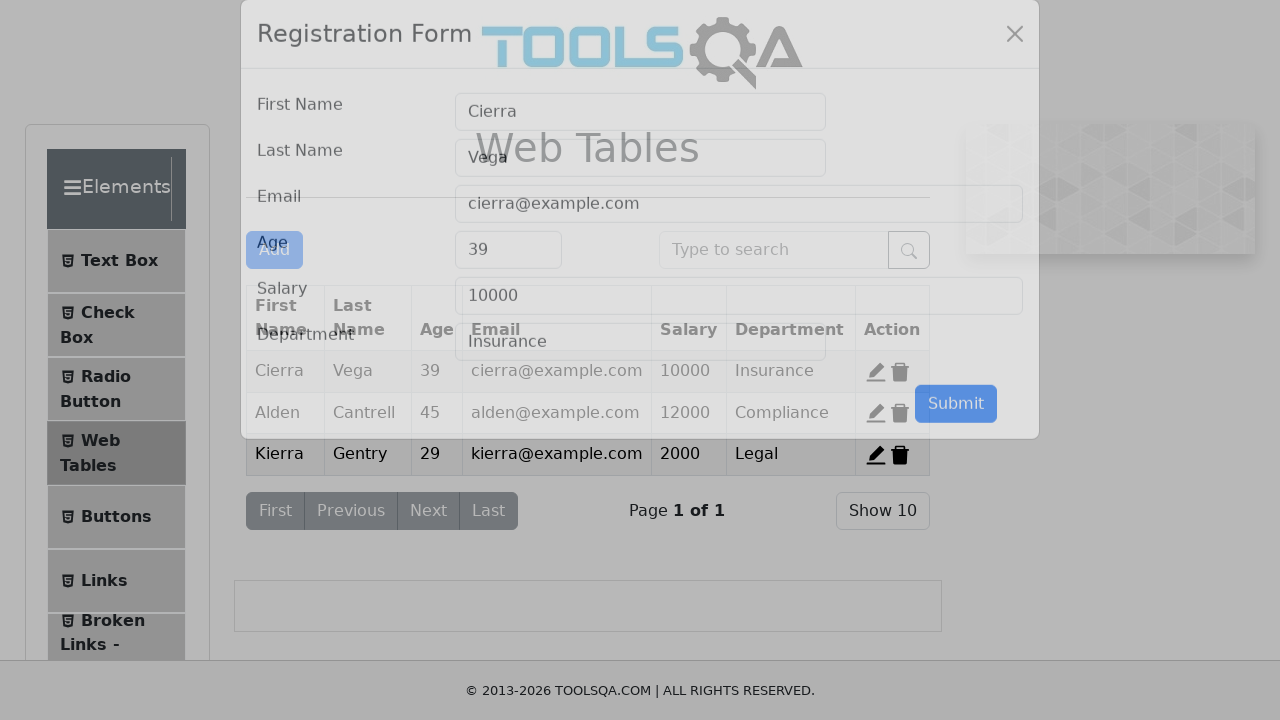

Cleared first name field on #firstName
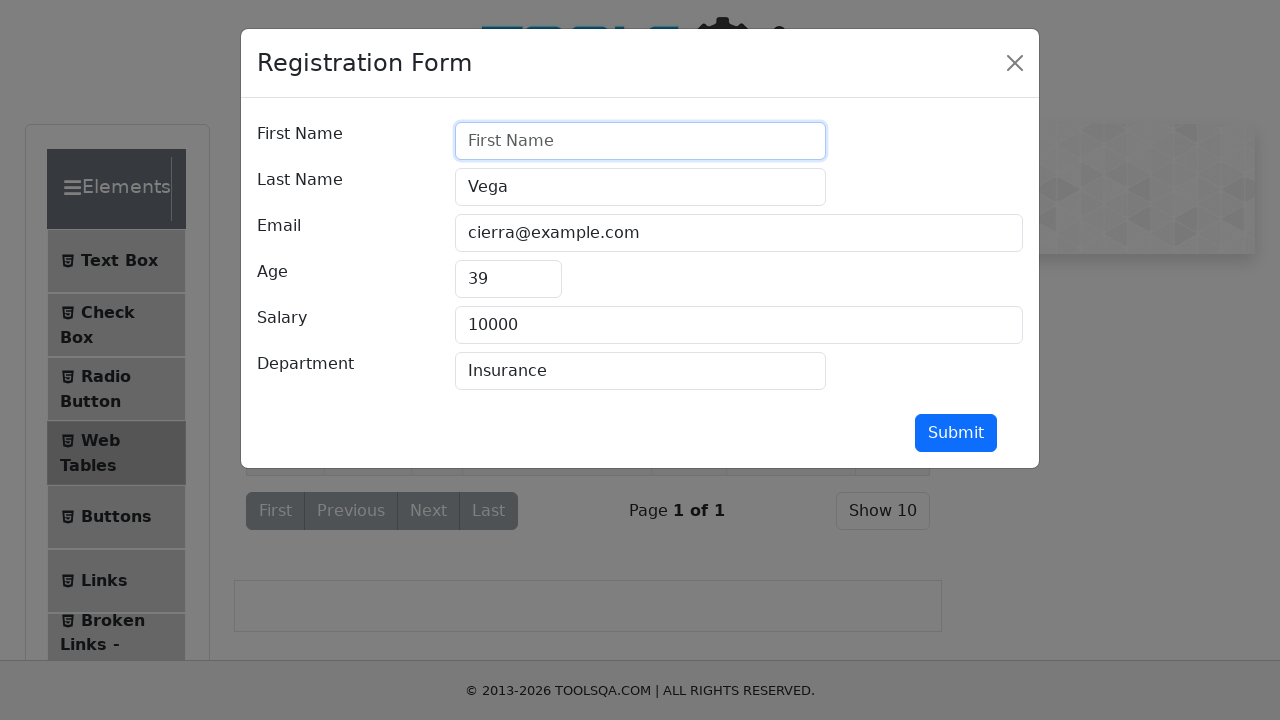

Entered new first name 'NovoIme' on #firstName
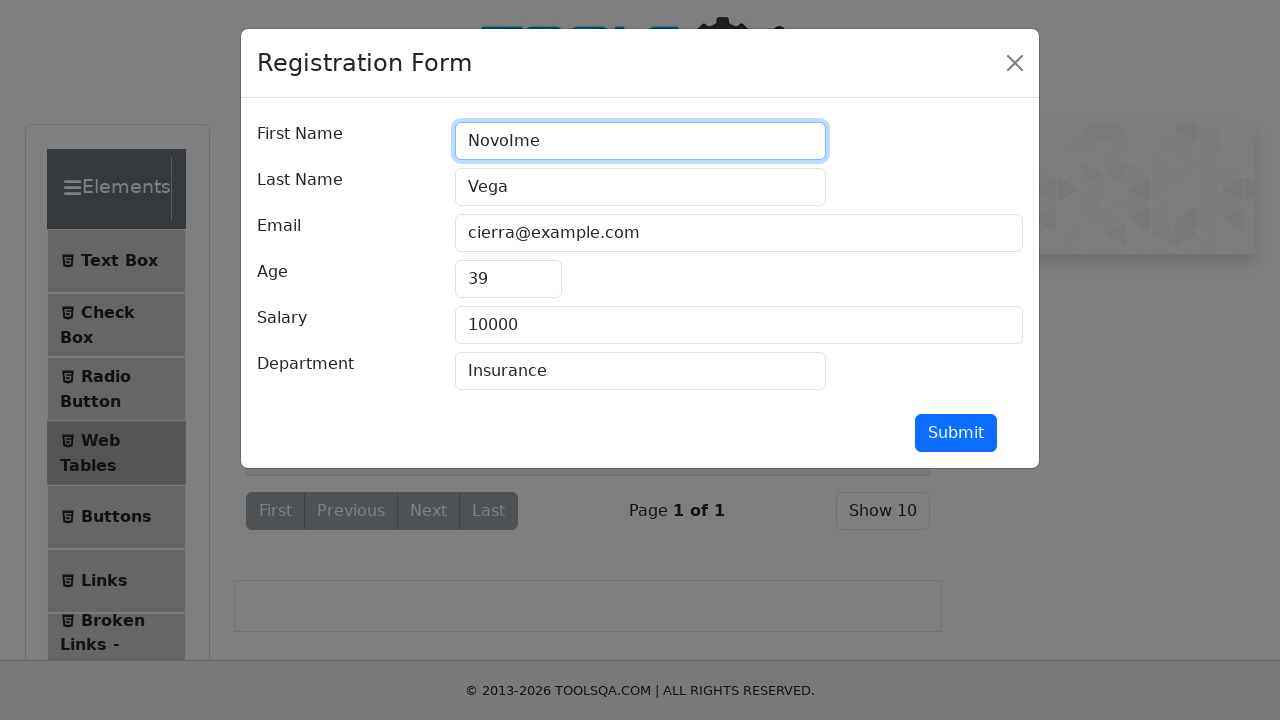

Cleared last name field on #lastName
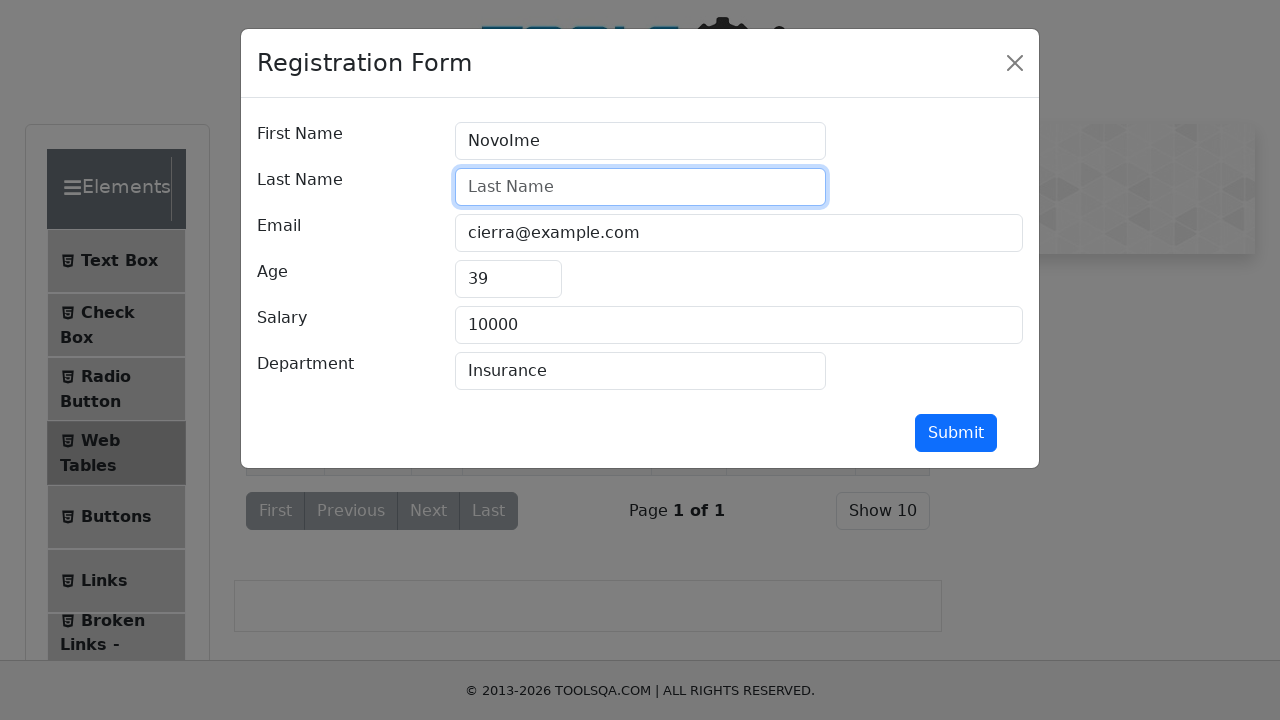

Entered new last name 'NovoPrezime' on #lastName
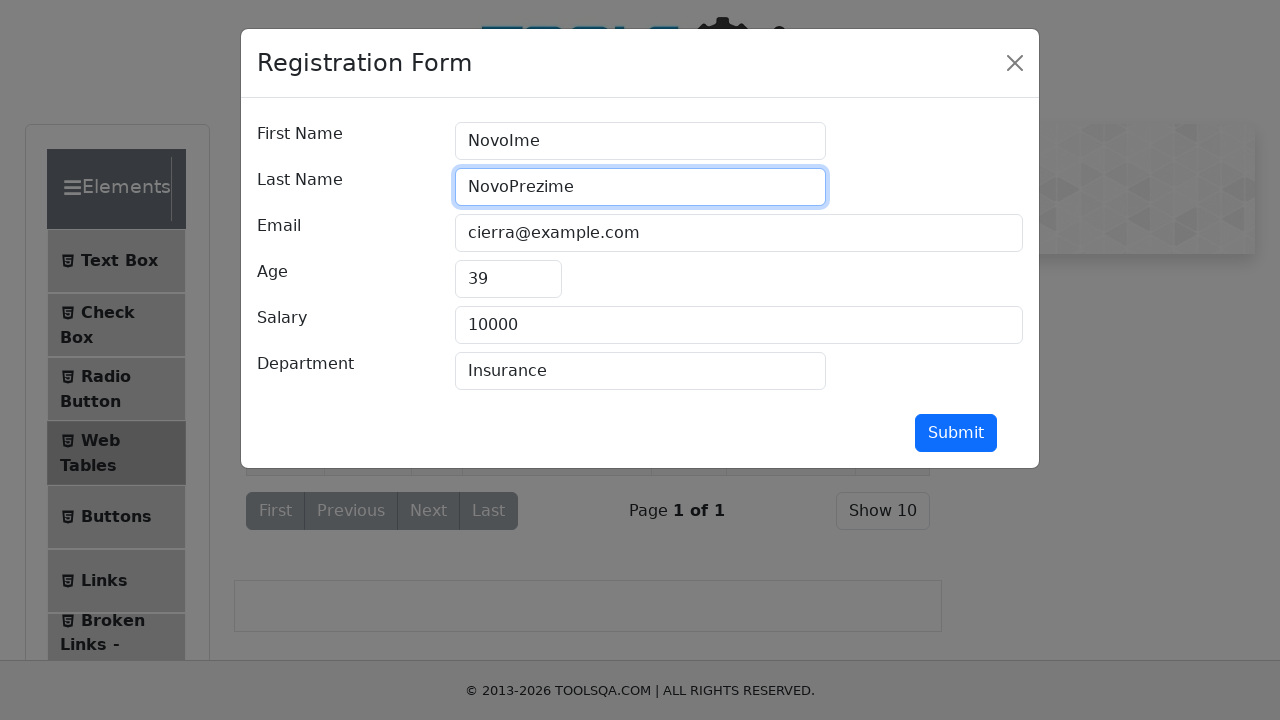

Cleared email field on #userEmail
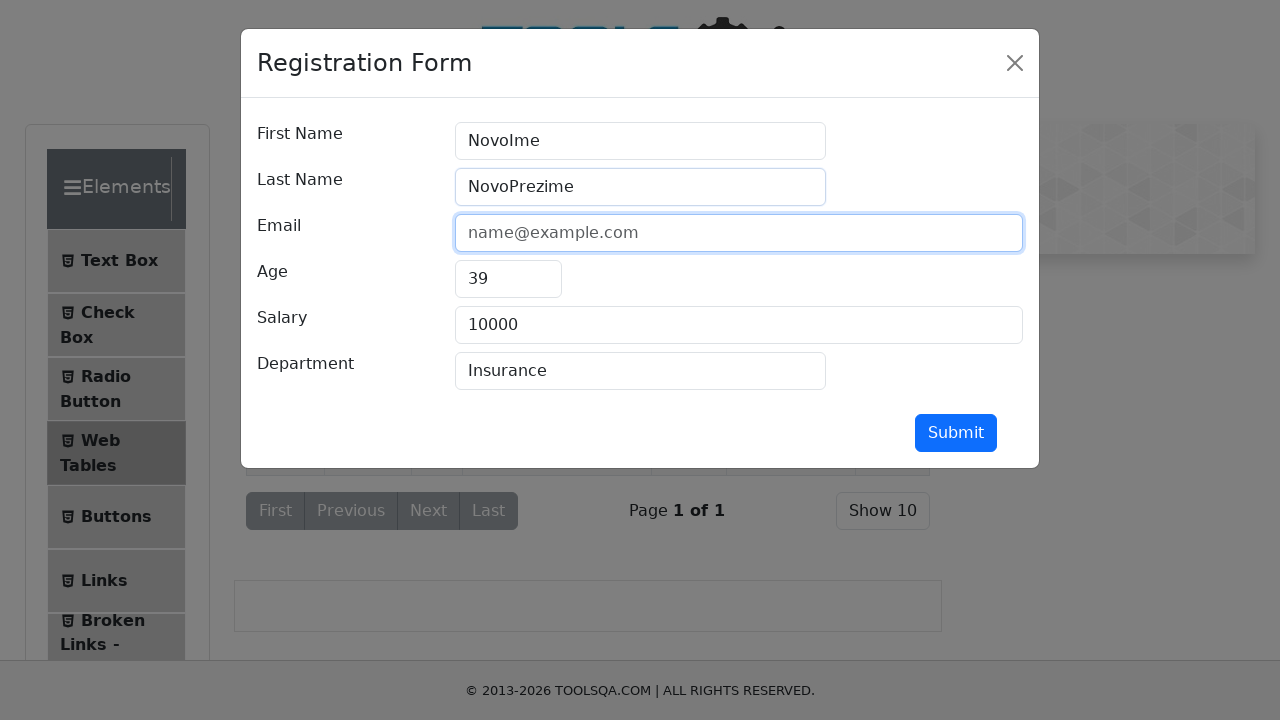

Entered new email 'novimail@gmail.com' on #userEmail
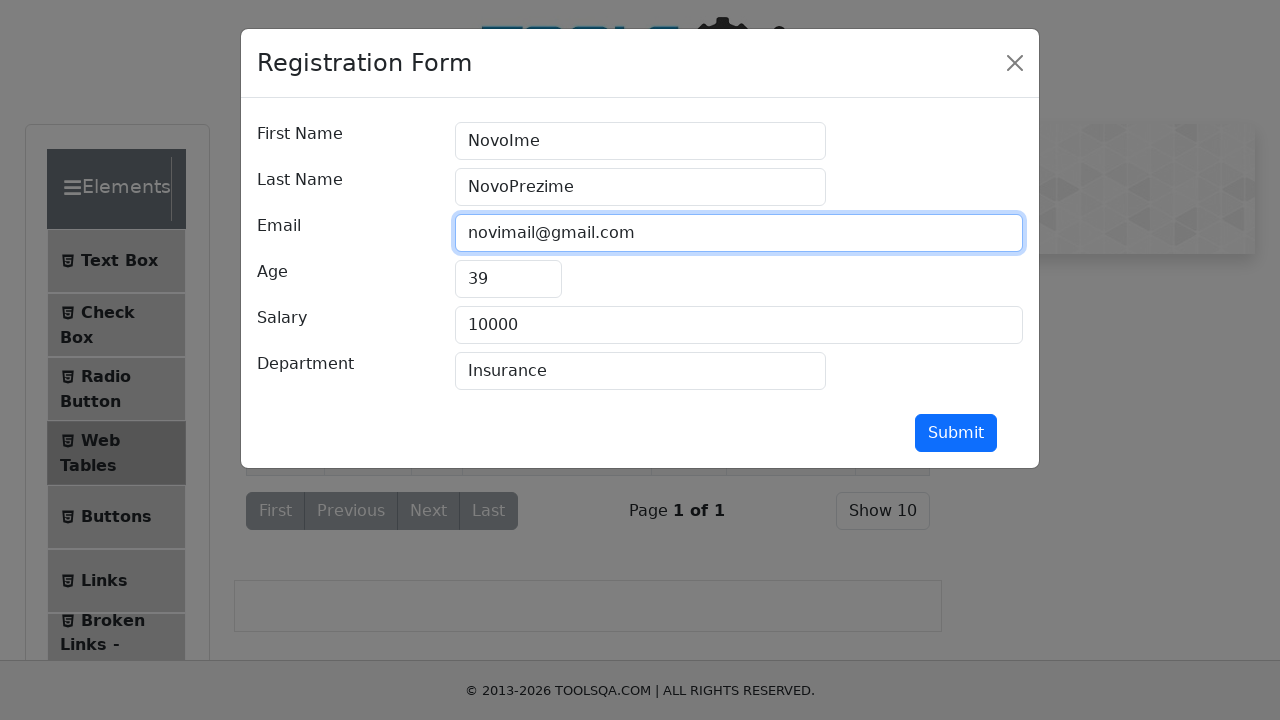

Cleared age field on #age
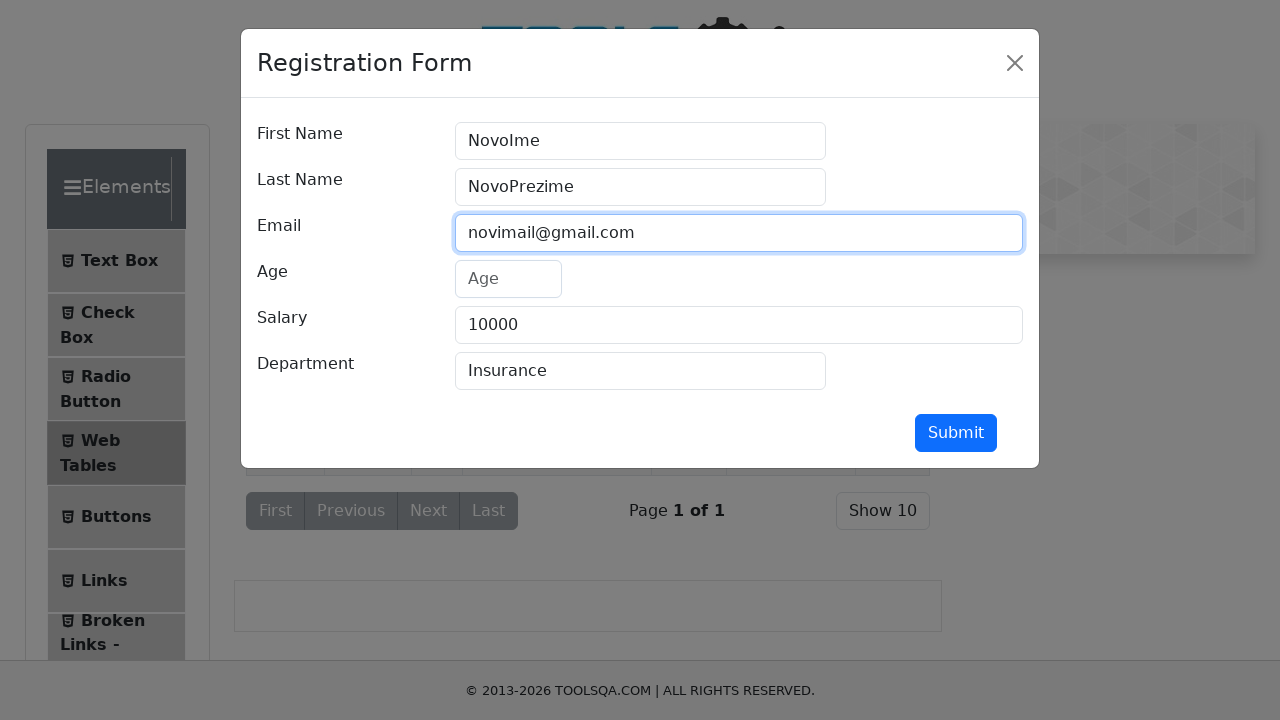

Entered new age '33' on #age
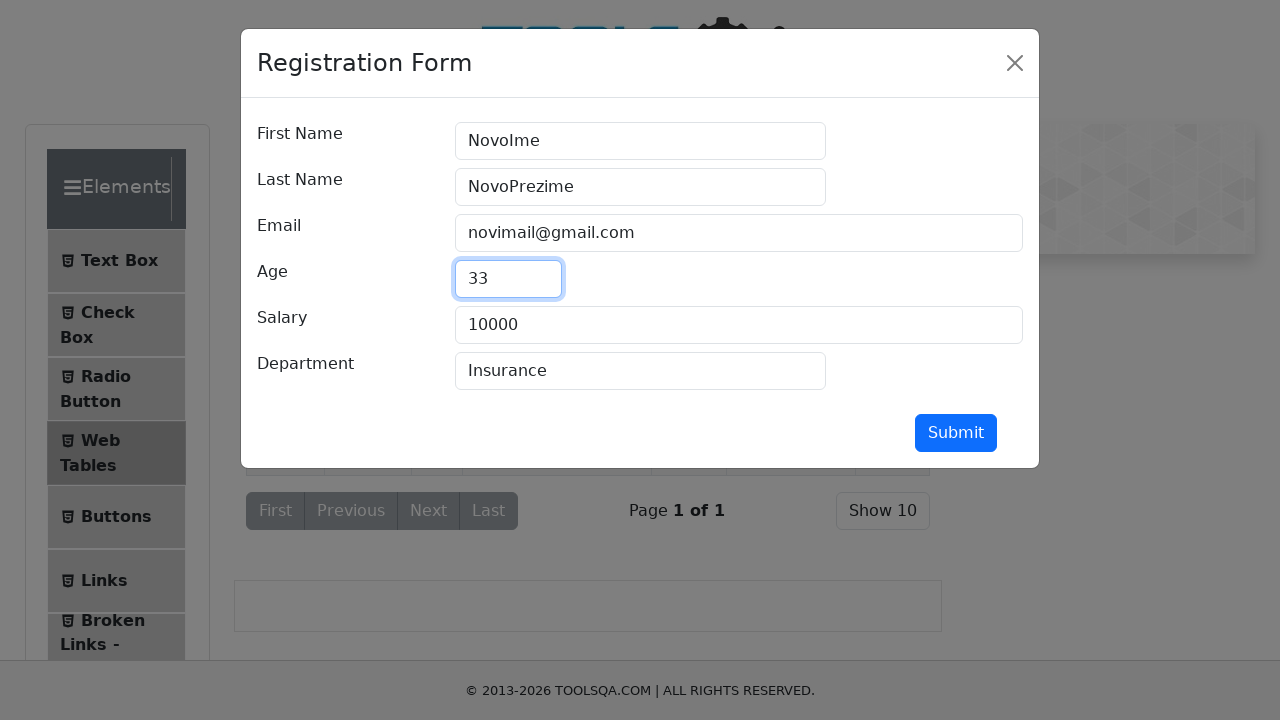

Cleared salary field on #salary
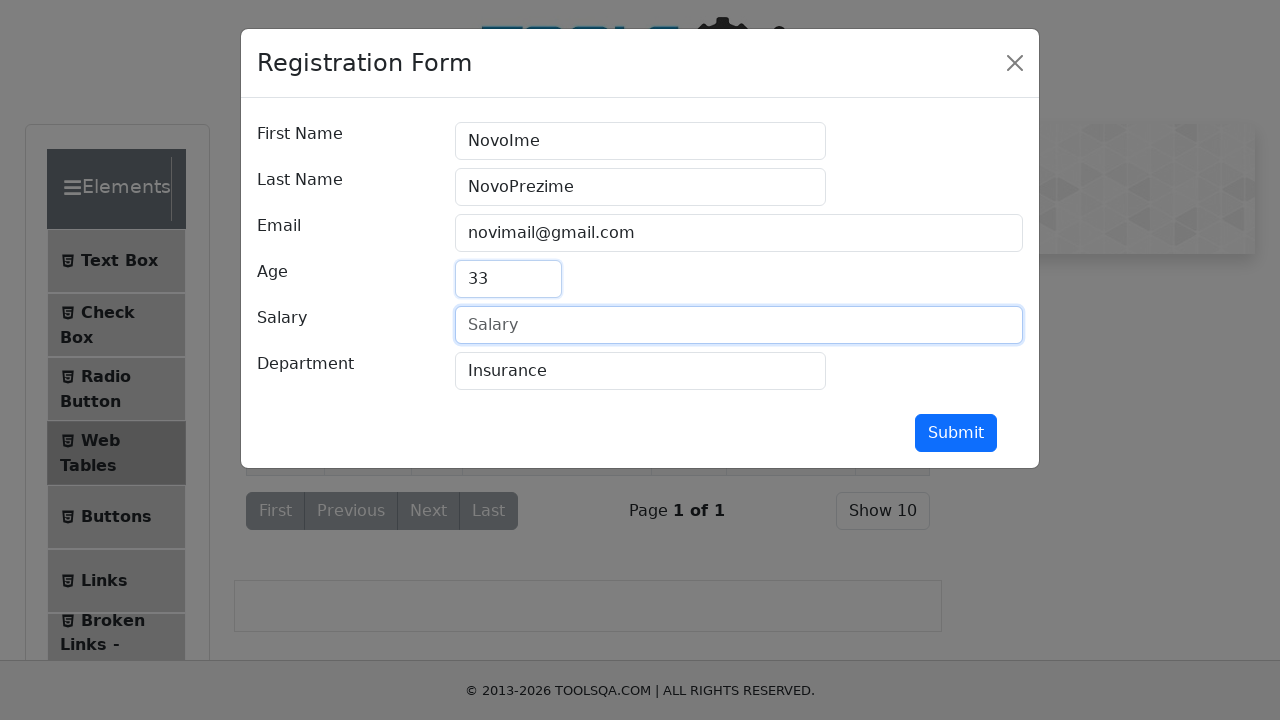

Entered new salary '123440' on #salary
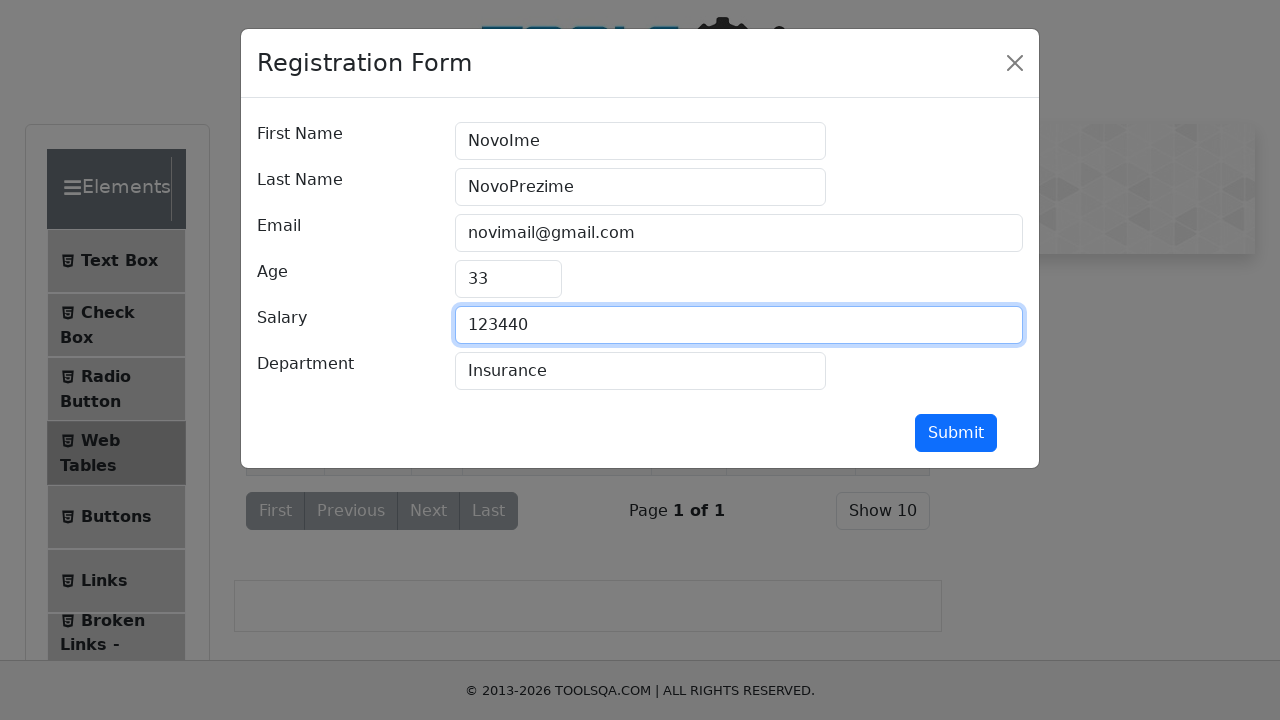

Cleared department field on #department
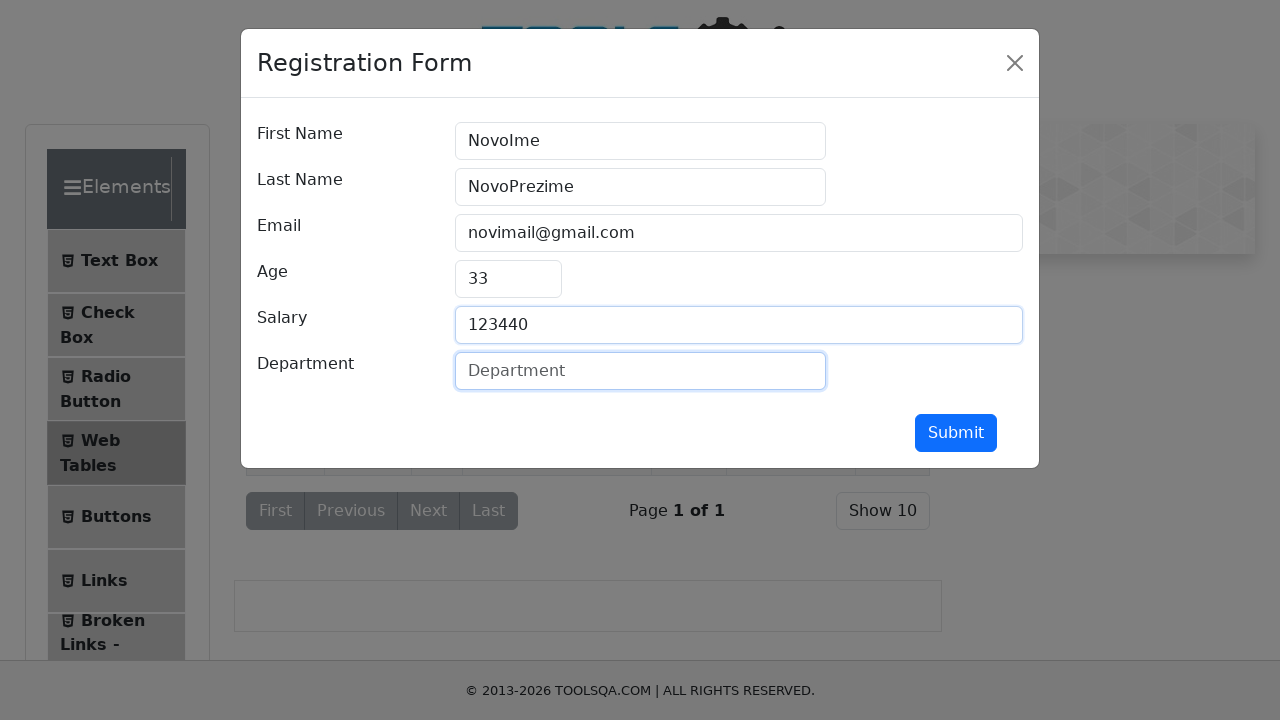

Entered new department 'odsek' on #department
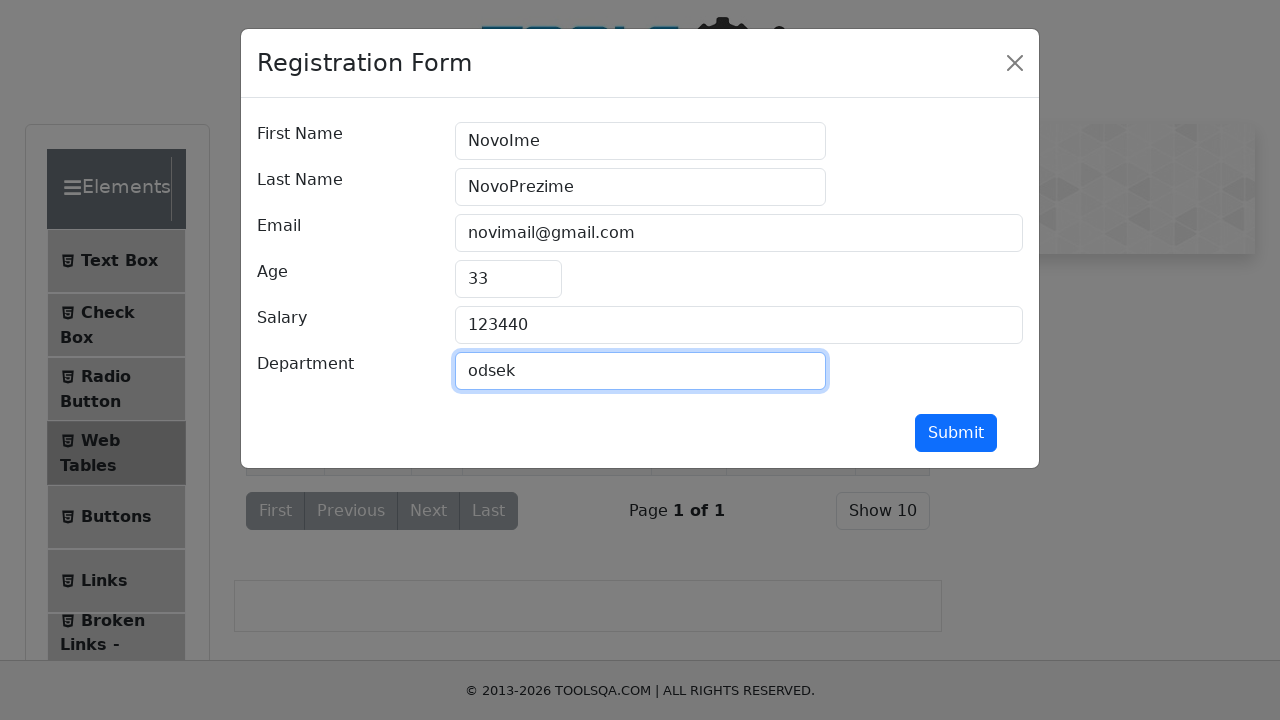

Clicked submit button to save updated record at (956, 433) on #submit
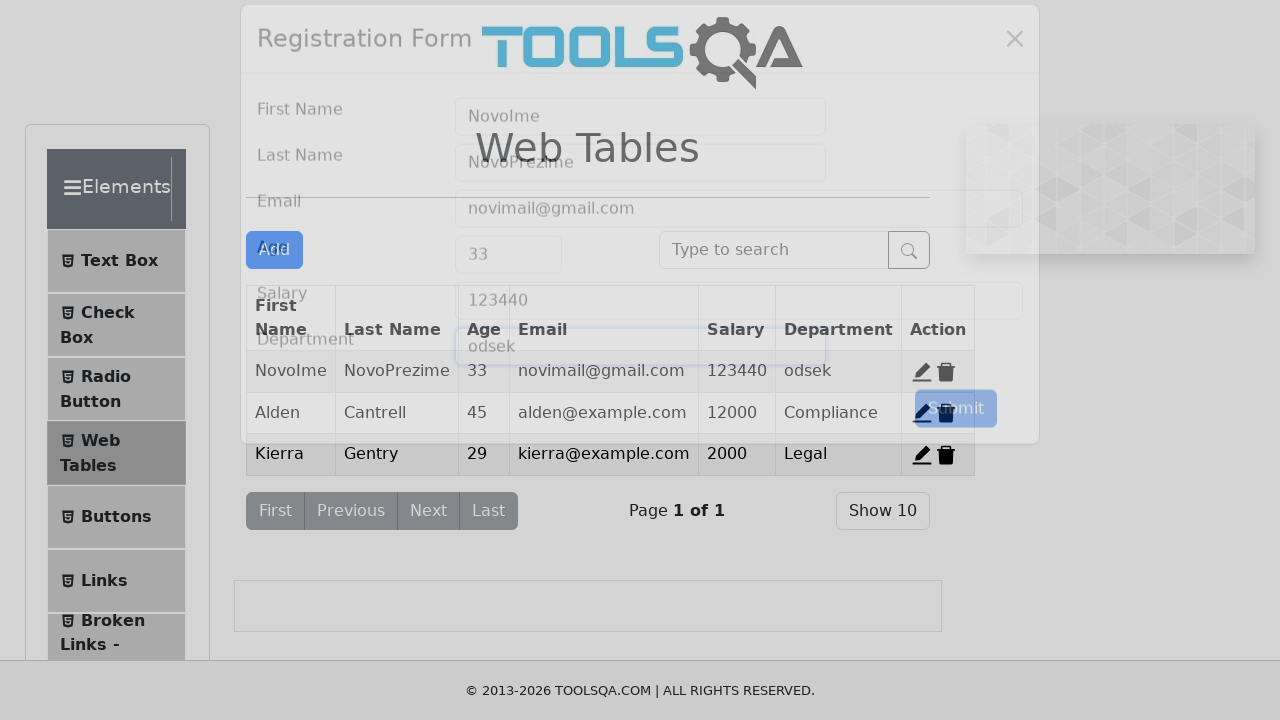

Waited for web table to update with changes
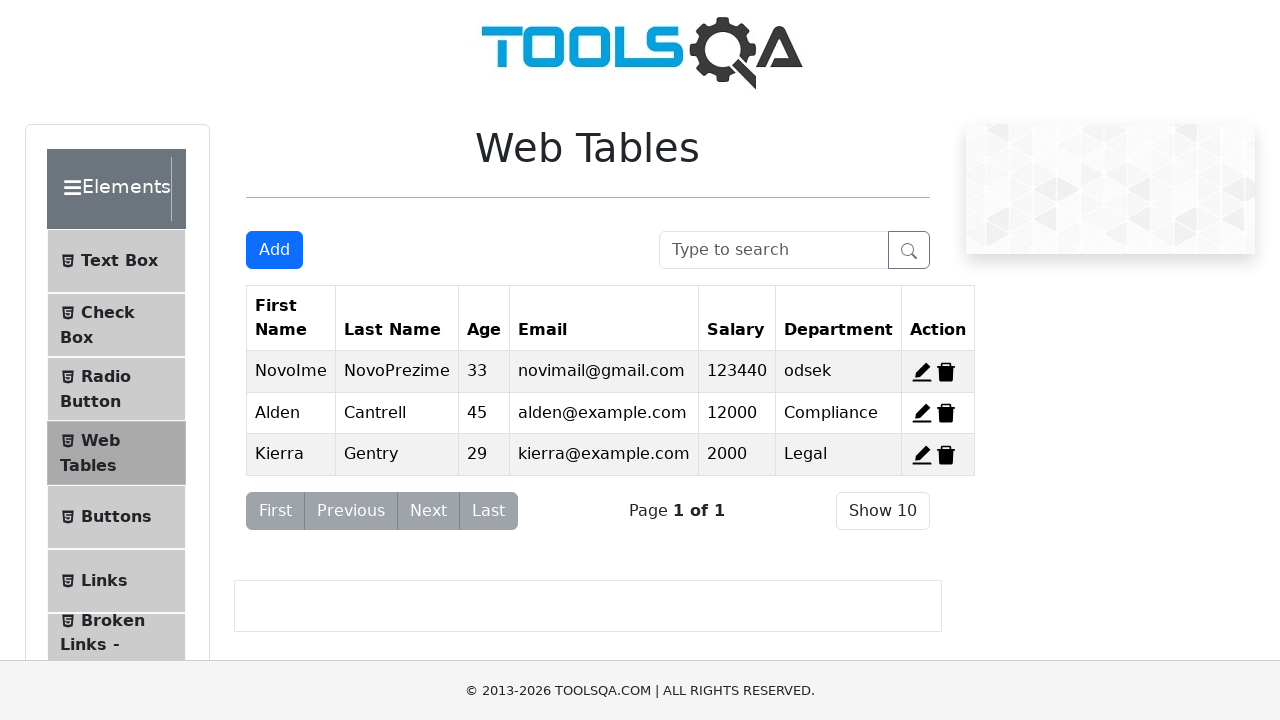

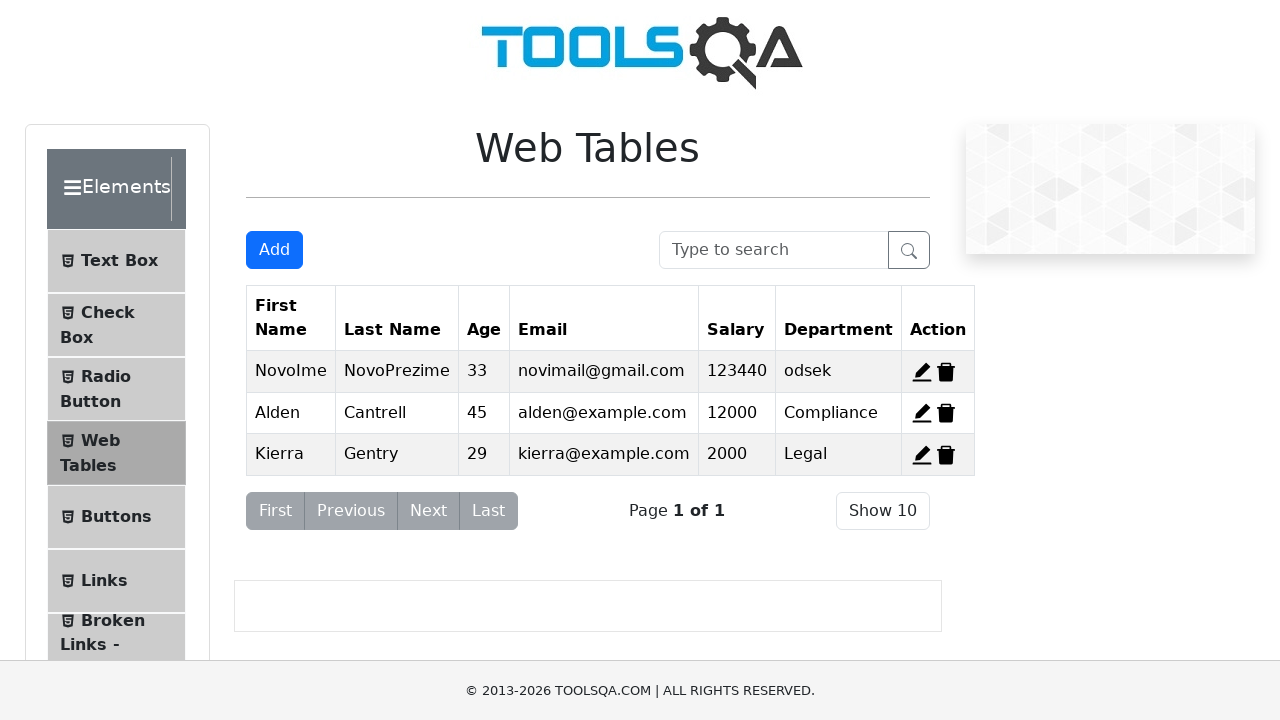